Navigates to a page and verifies that the URL contains a specific substring

Starting URL: https://compendiumdev.co.uk/default.php

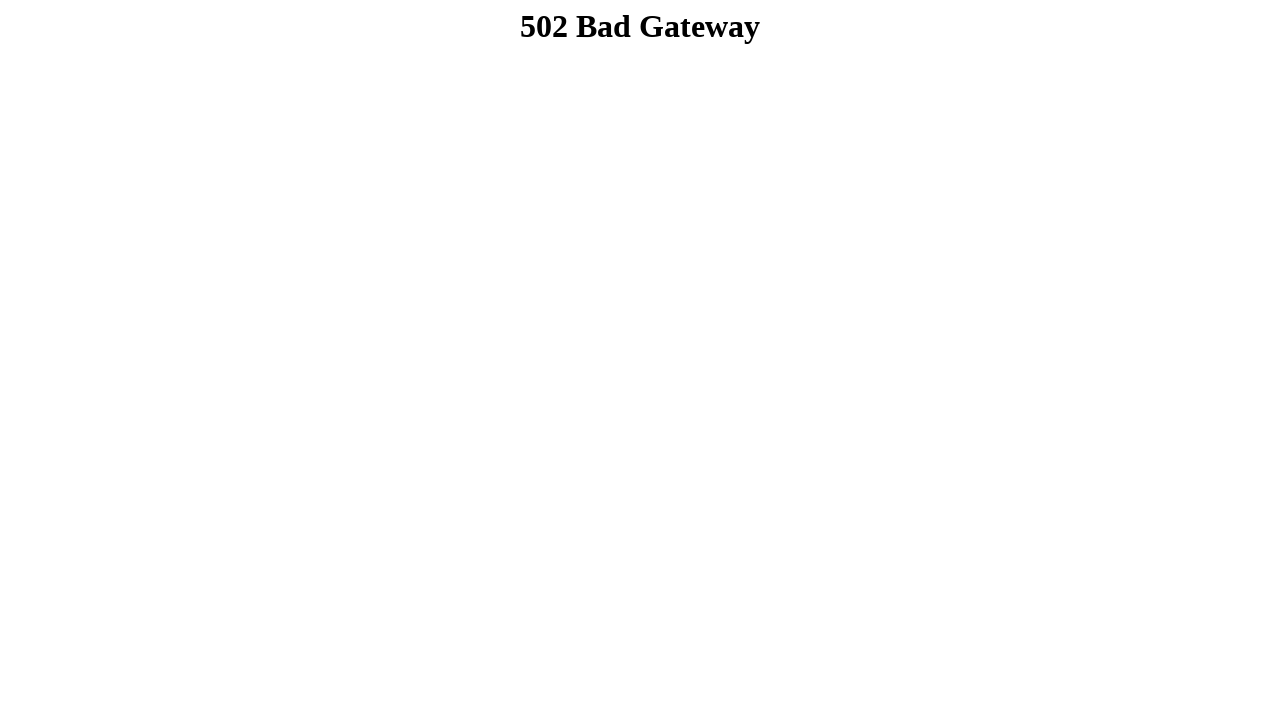

Navigated to starting URL https://compendiumdev.co.uk/default.php
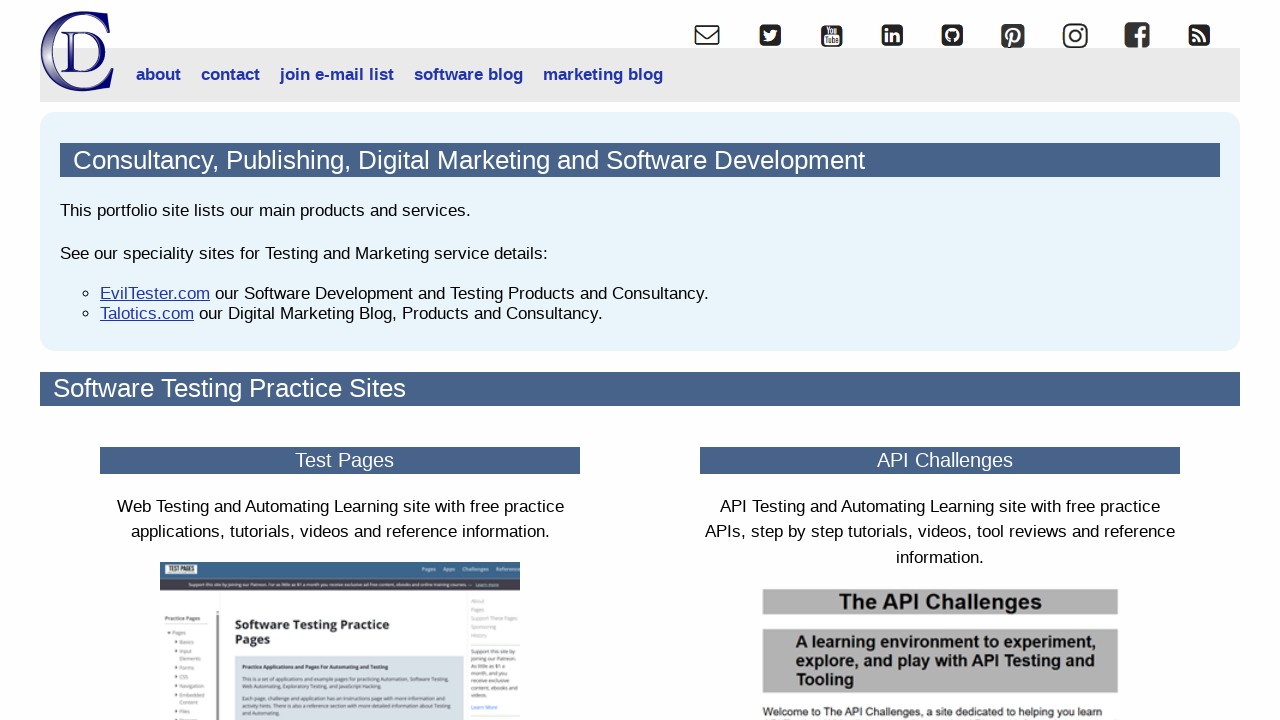

Verified that URL contains 'comp' substring
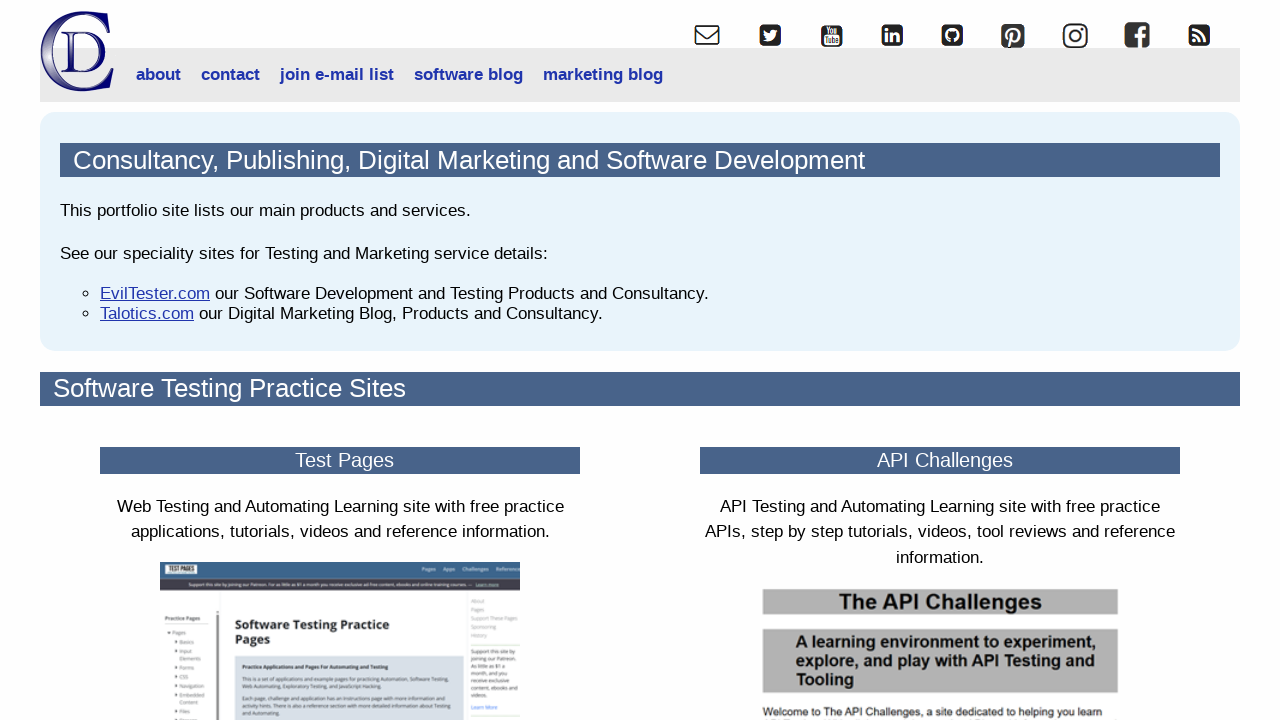

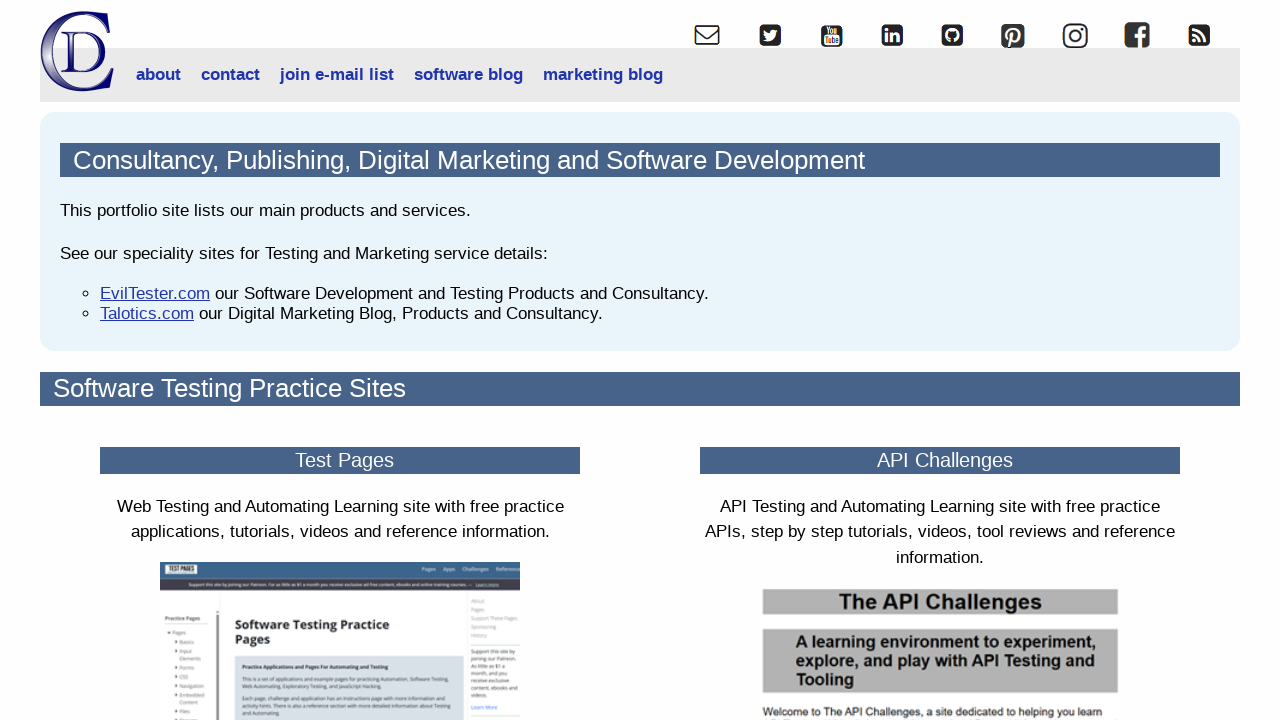